Tests radio button functionality on a demo page by selecting different gender options, verifying selections, testing disabled radio buttons, and checking combined gender/age selections.

Starting URL: https://testing.qaautomationlabs.com/radio-button.php

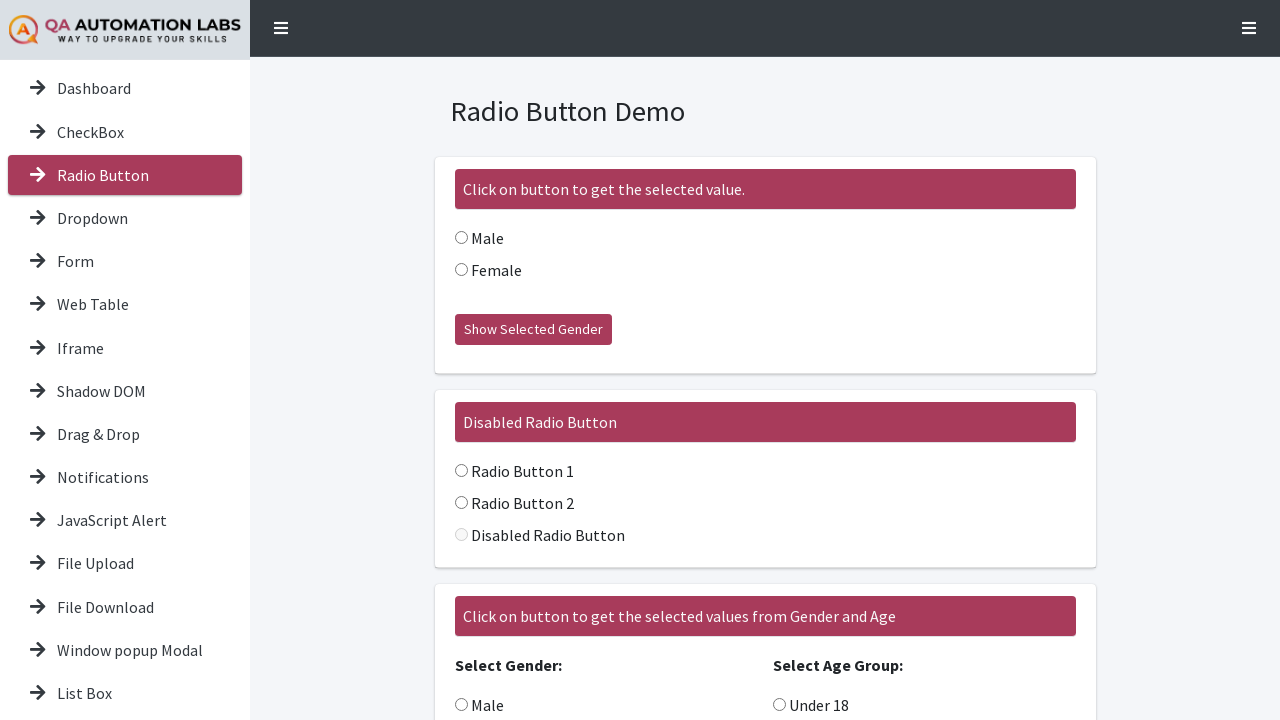

Verified 'Radio Button Demo' heading is visible
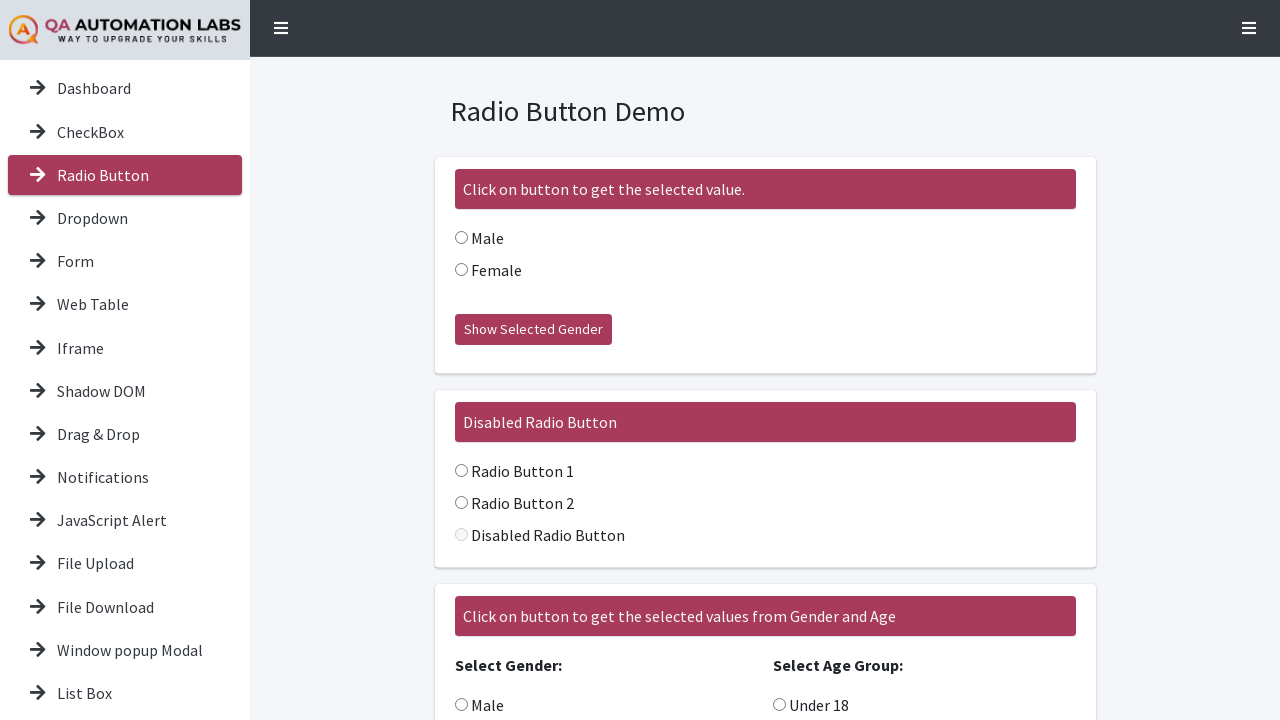

Verified title text is visible
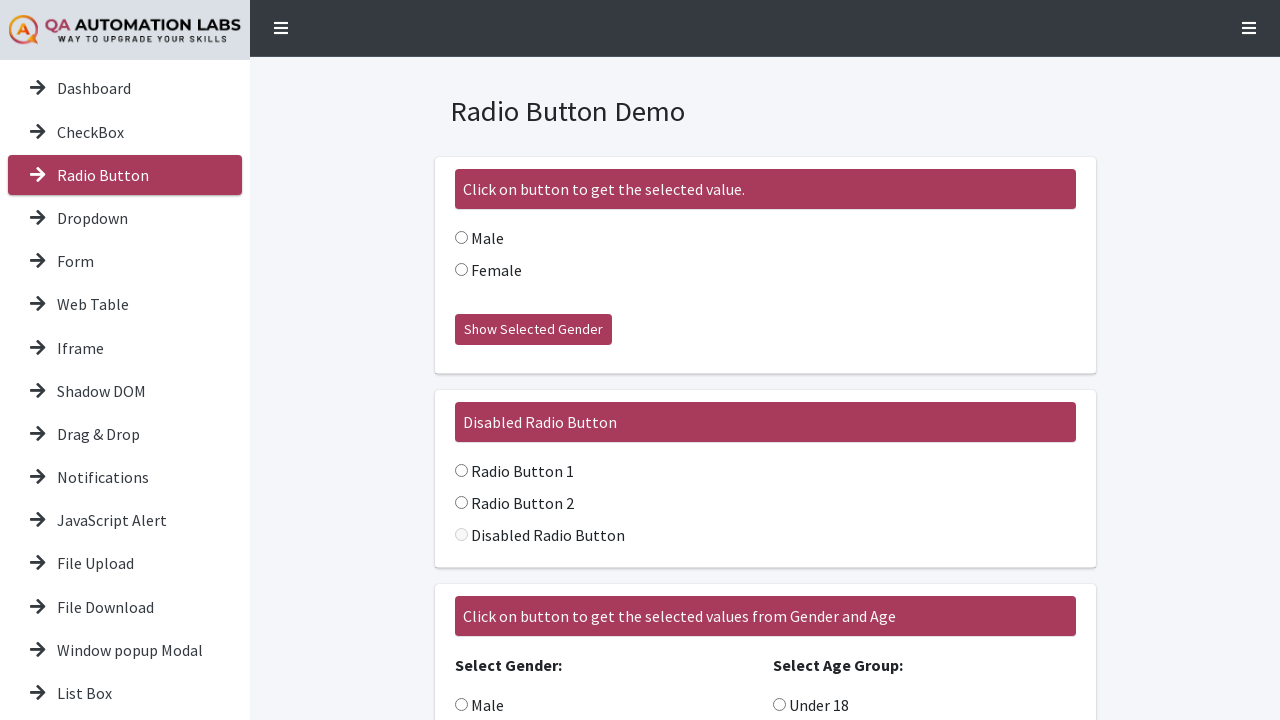

Selected 'Male' radio button at (461, 238) on internal:role=radio[name="Male"i] >> nth=0
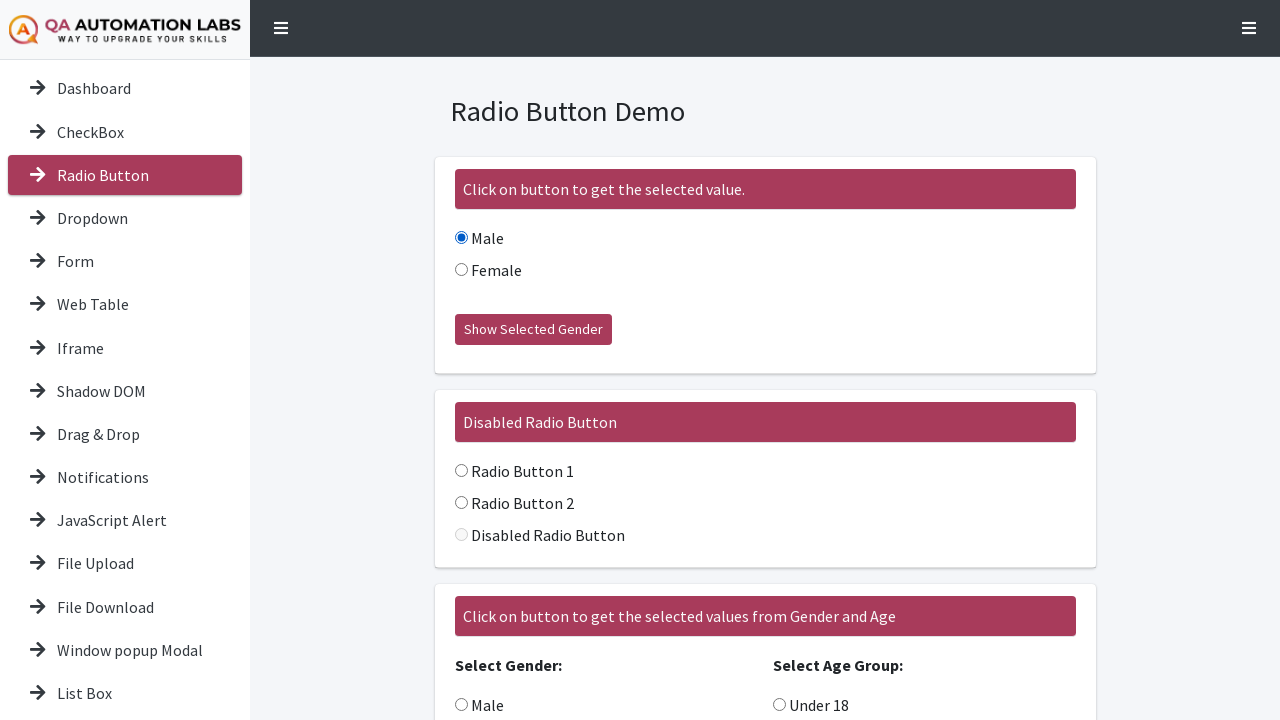

Clicked 'Show Selected Gender' button at (533, 330) on internal:role=button[name="Show Selected Gender"i]
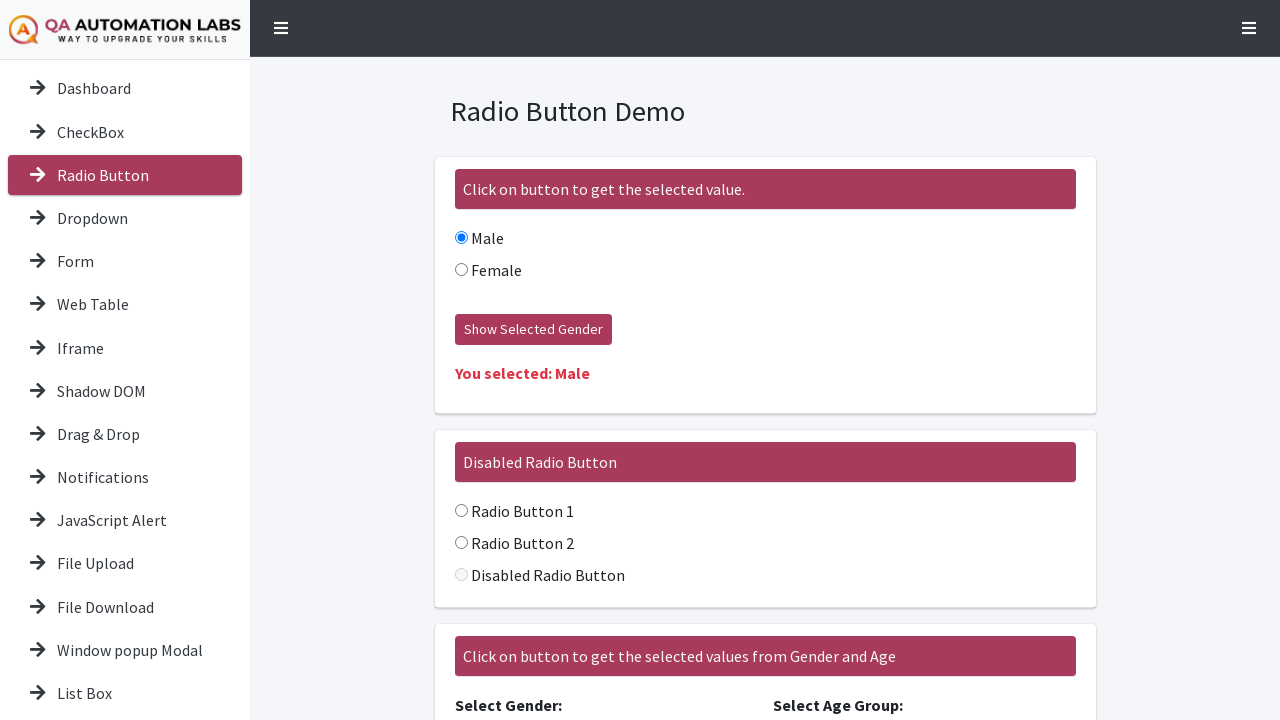

Verified 'You selected: Male' message is visible
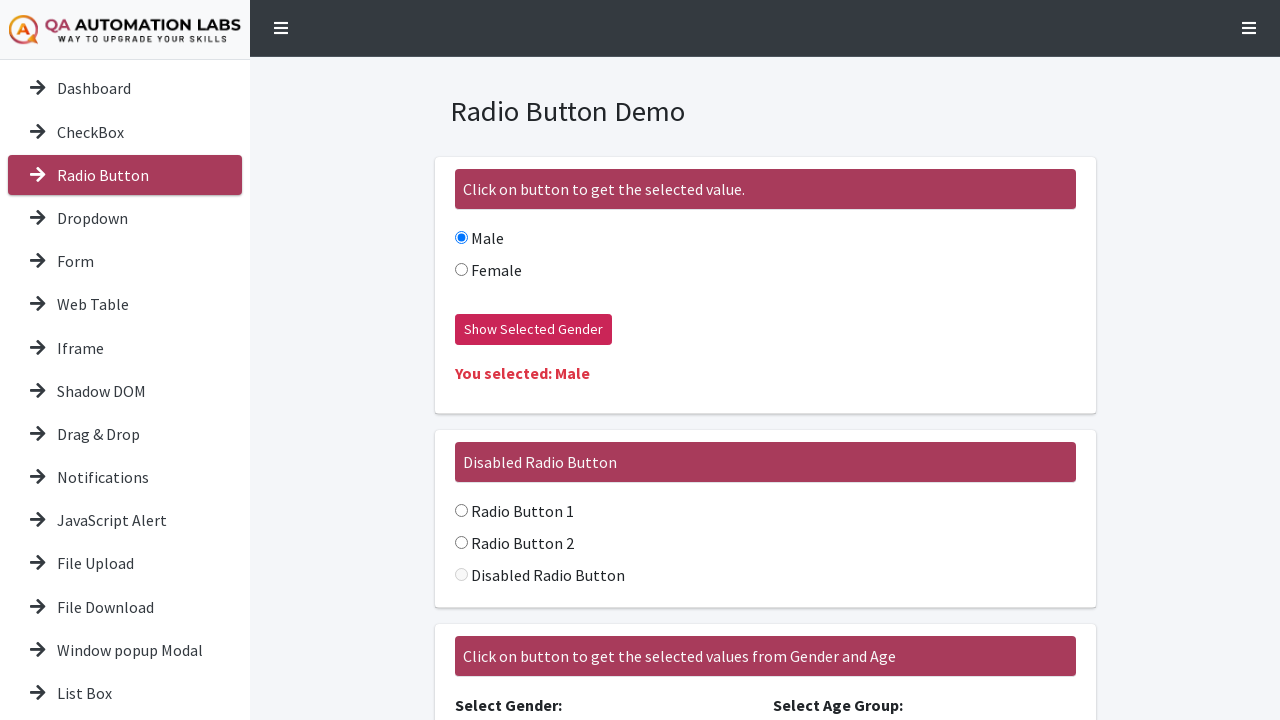

Selected 'Female' radio button at (488, 270) on internal:text="Female"i >> nth=0
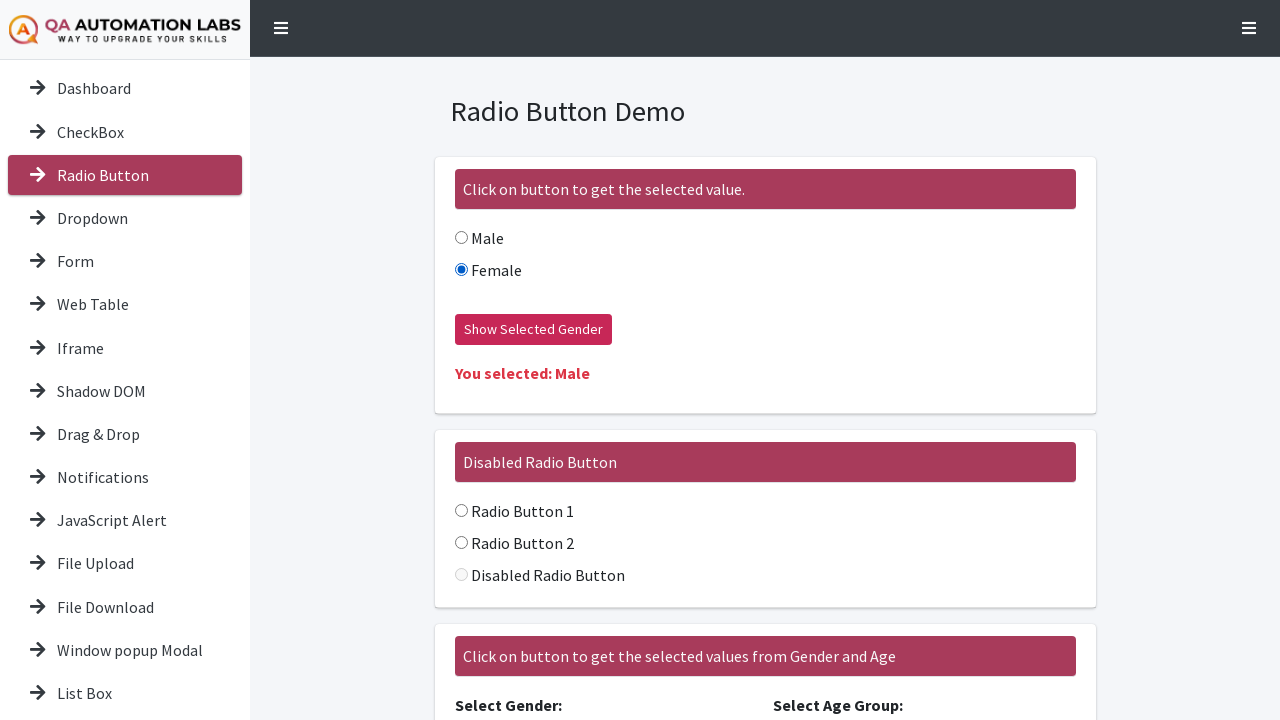

Clicked 'Show Selected Gender' button at (533, 330) on internal:role=button[name="Show Selected Gender"i]
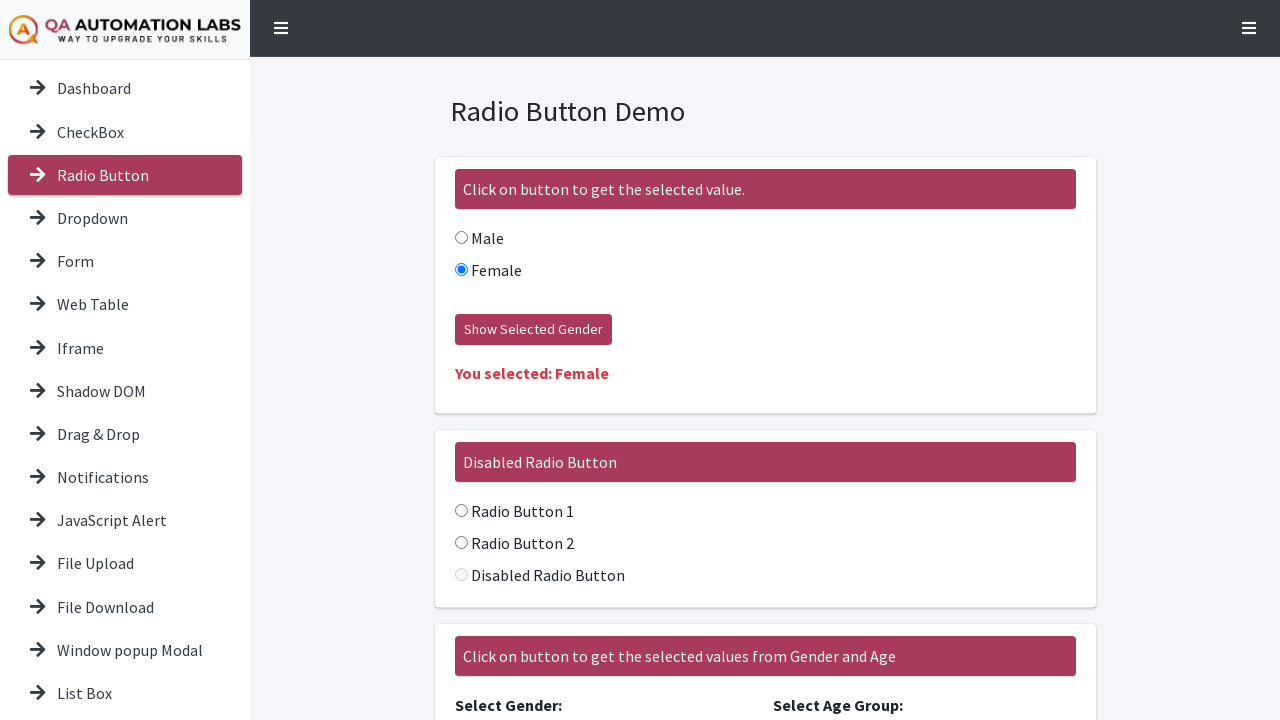

Verified 'You selected: Female' message is visible
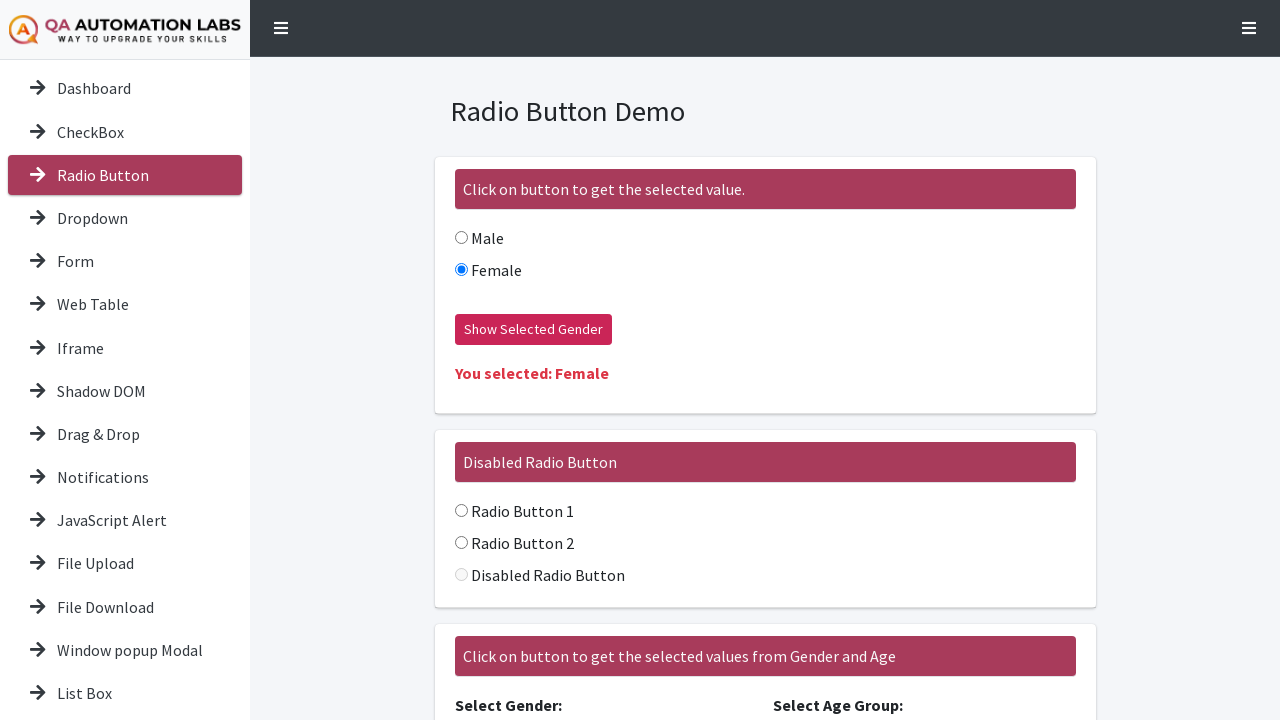

Selected 'Radio Button 1' at (514, 511) on internal:text="Radio Button 1"i
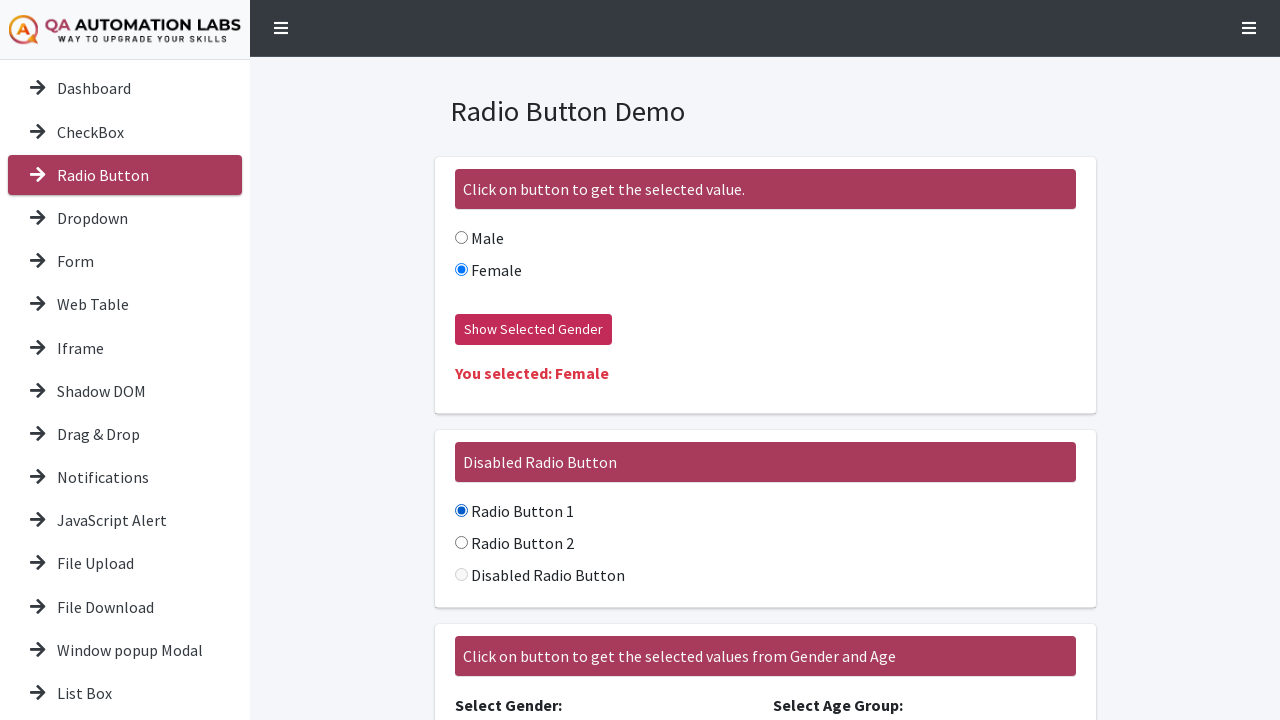

Selected 'Radio Button 2' at (514, 543) on internal:text="Radio Button 2"i
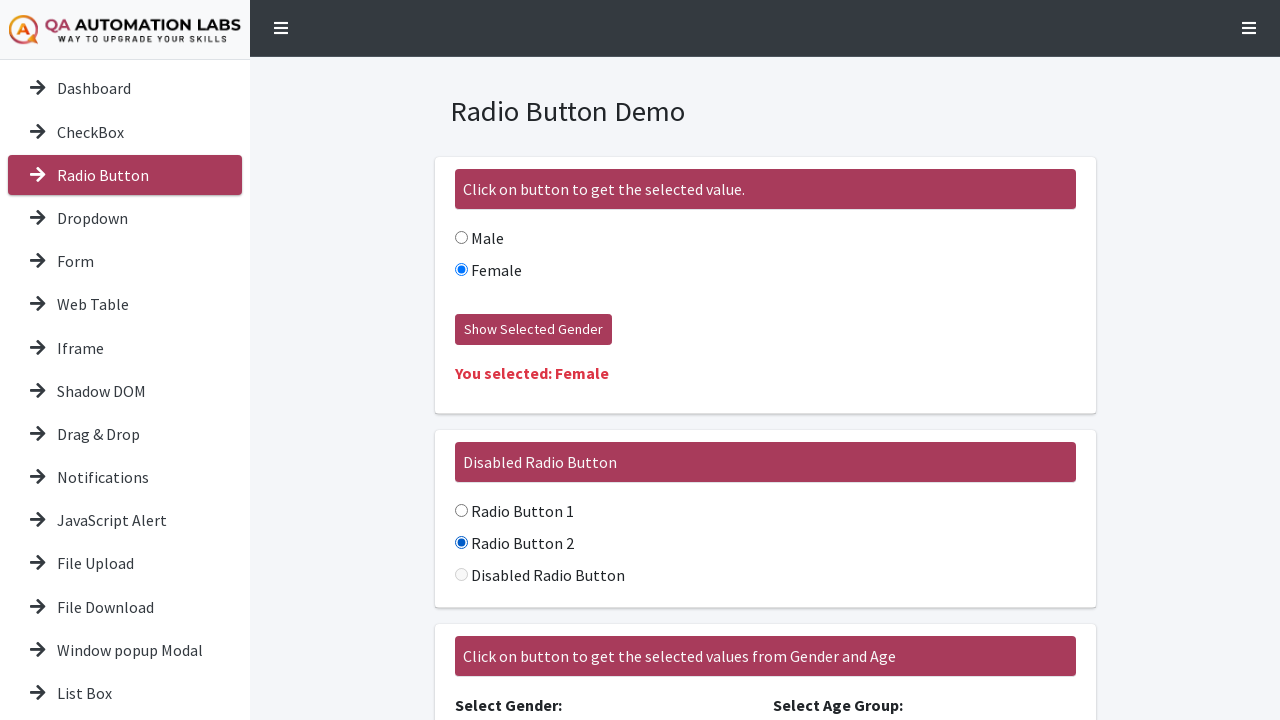

Verified 'Disabled Radio Button' is disabled
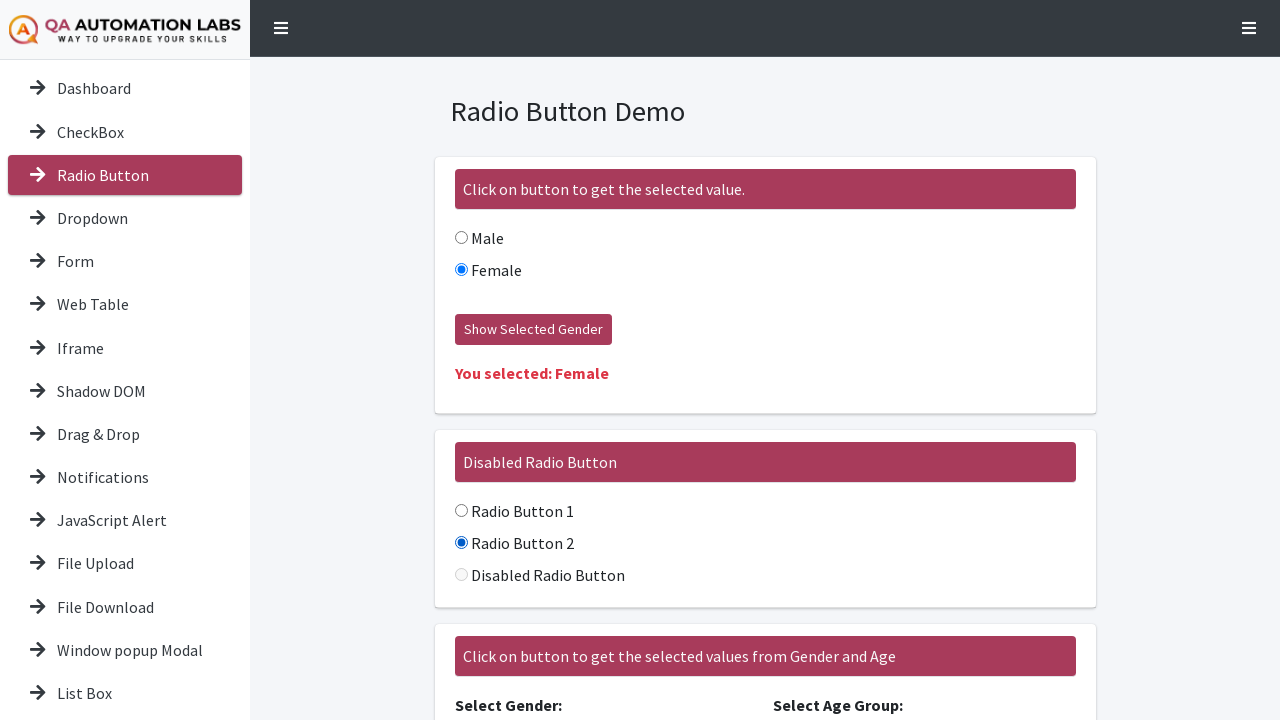

Verified combined gender and age section heading is visible
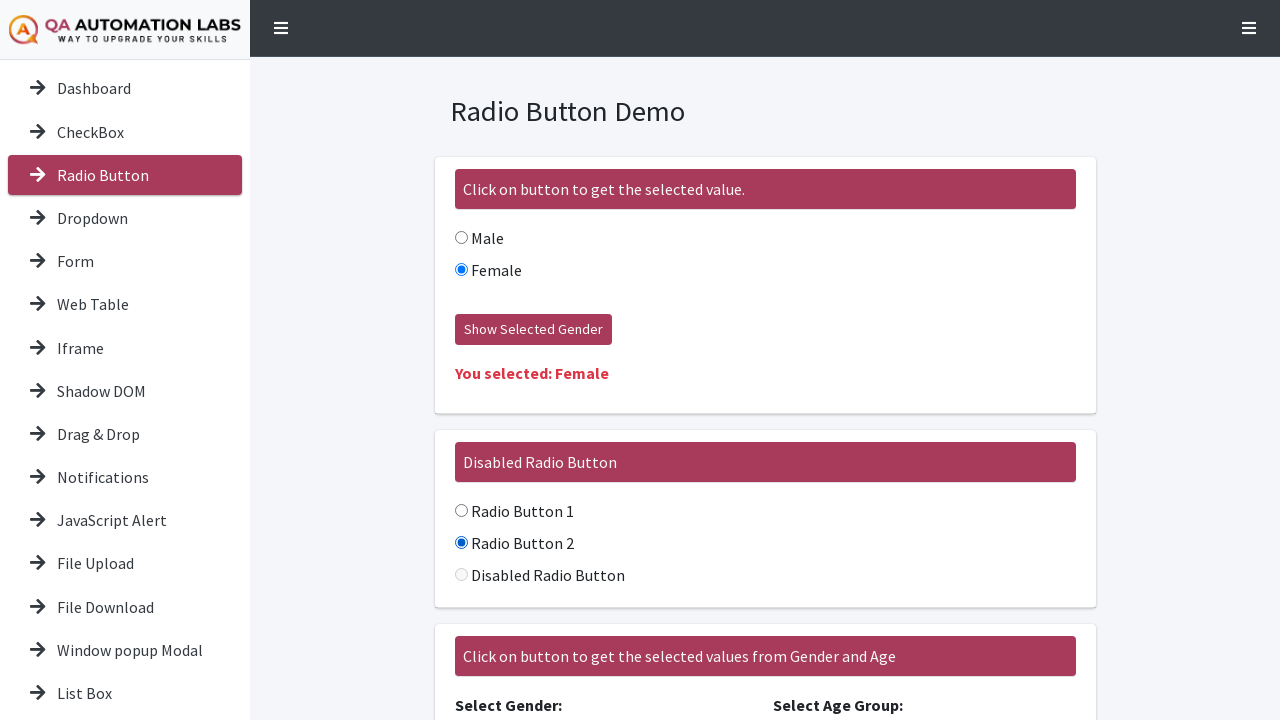

Selected 'Male' in combined gender and age section at (479, 479) on internal:text="Male"i >> nth=3
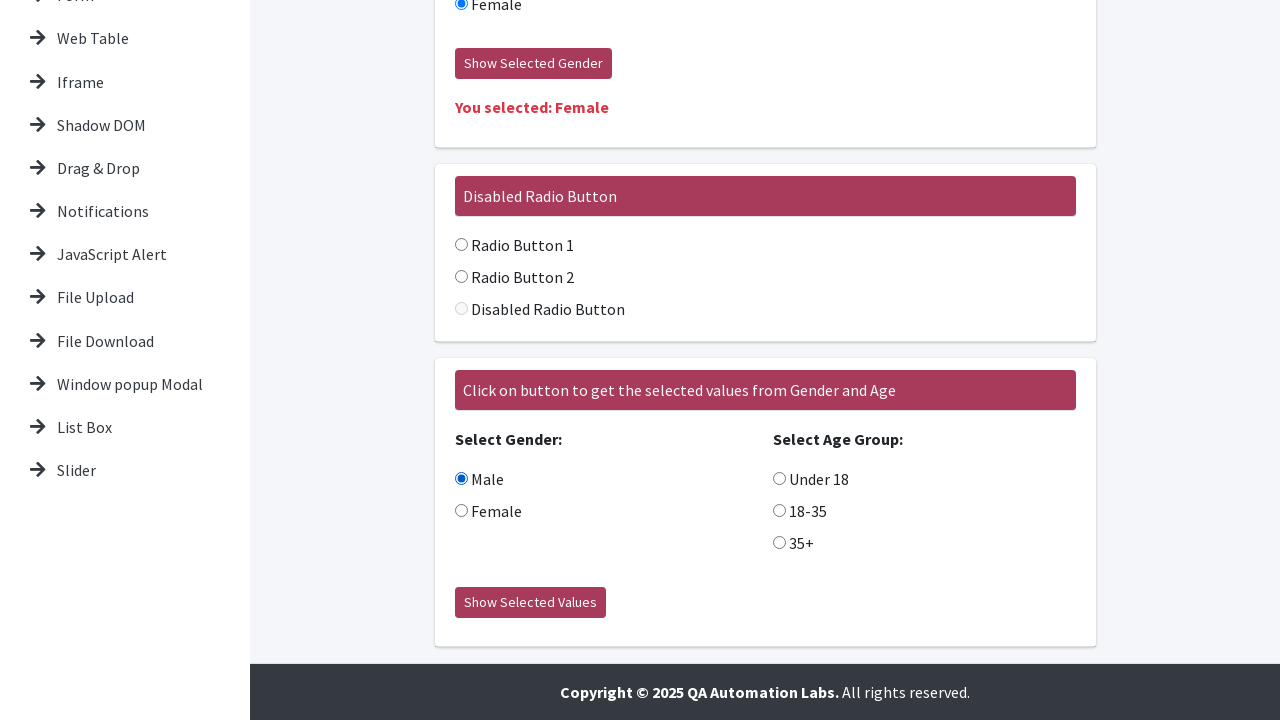

Clicked 'Show Selected Values' button at (530, 603) on internal:role=button[name="Show Selected Values"i]
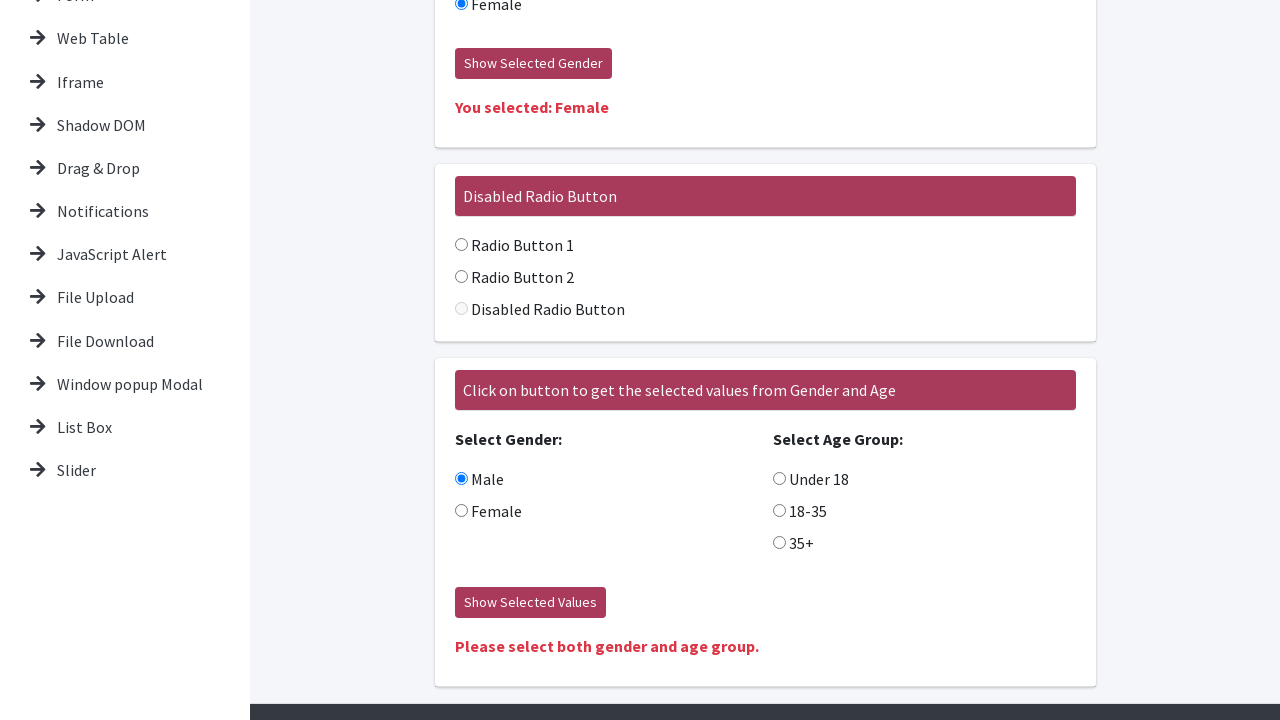

Selected 'Female' in combined section at (765, 107) on internal:text="Female"i >> nth=1
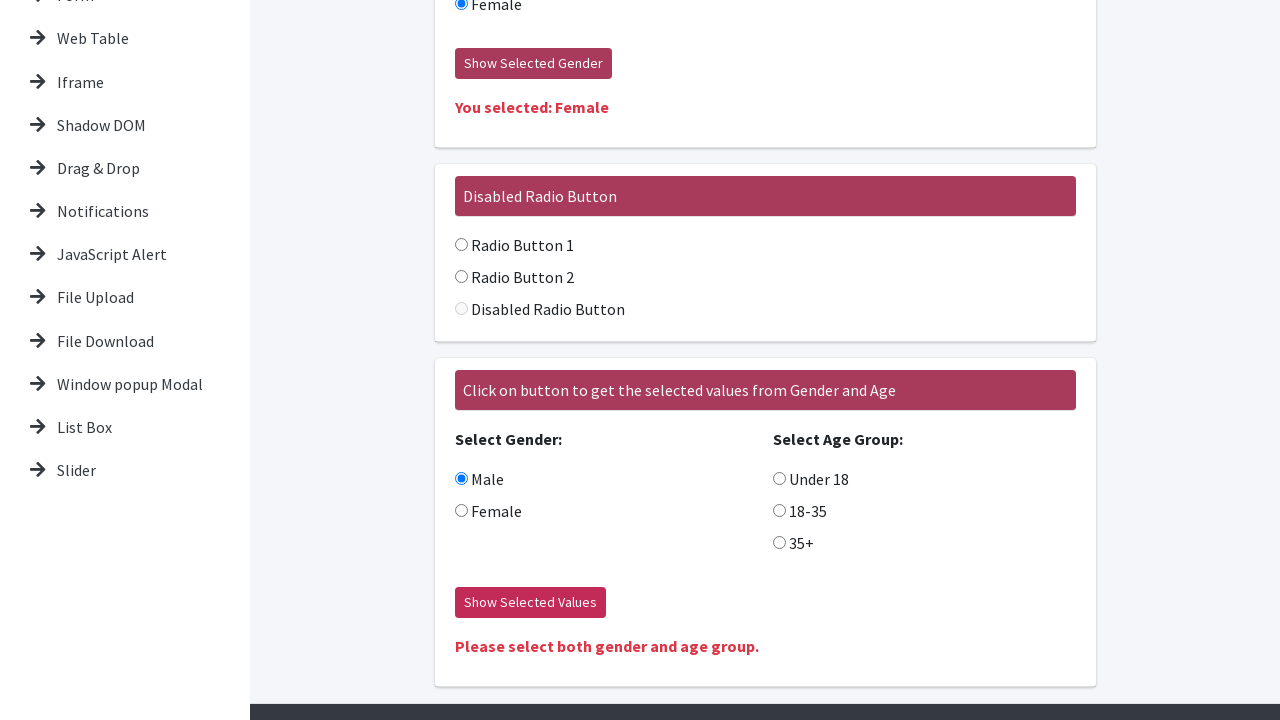

Clicked 'Show Selected Values' button at (530, 603) on internal:role=button[name="Show Selected Values"i]
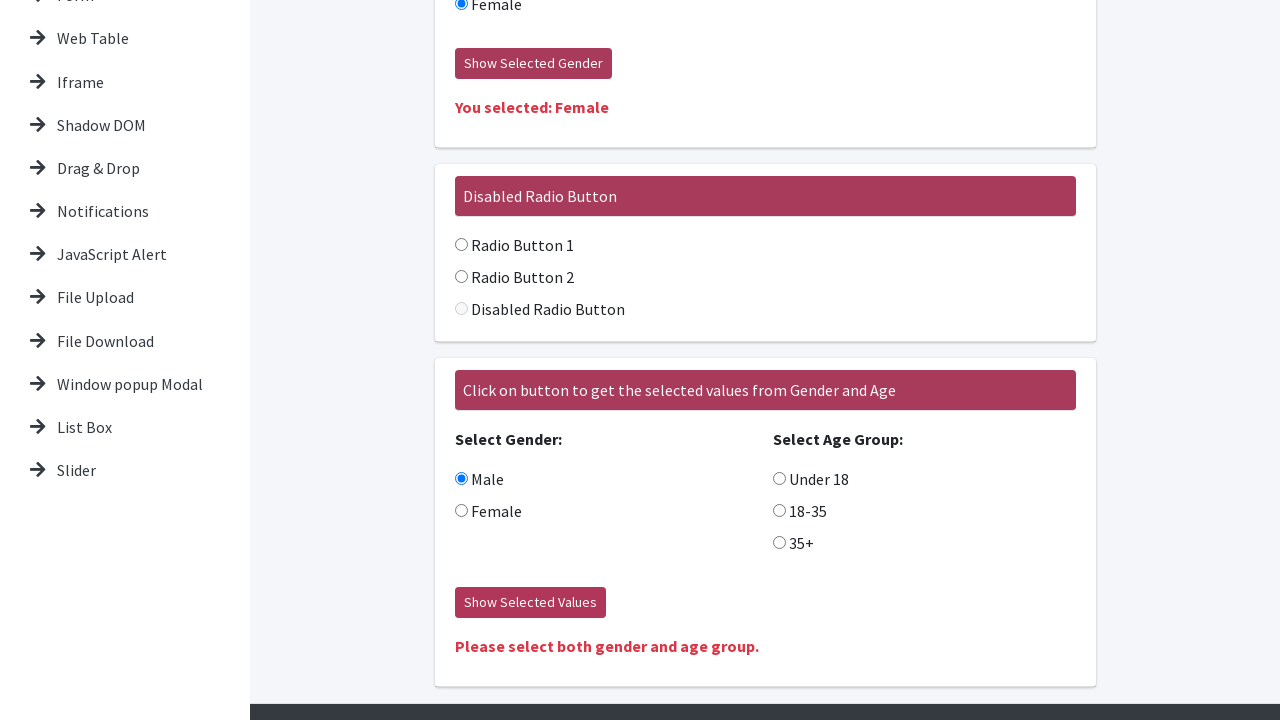

Clicked 'Please select both gender and' message at (765, 646) on internal:text="Please select both gender and"i
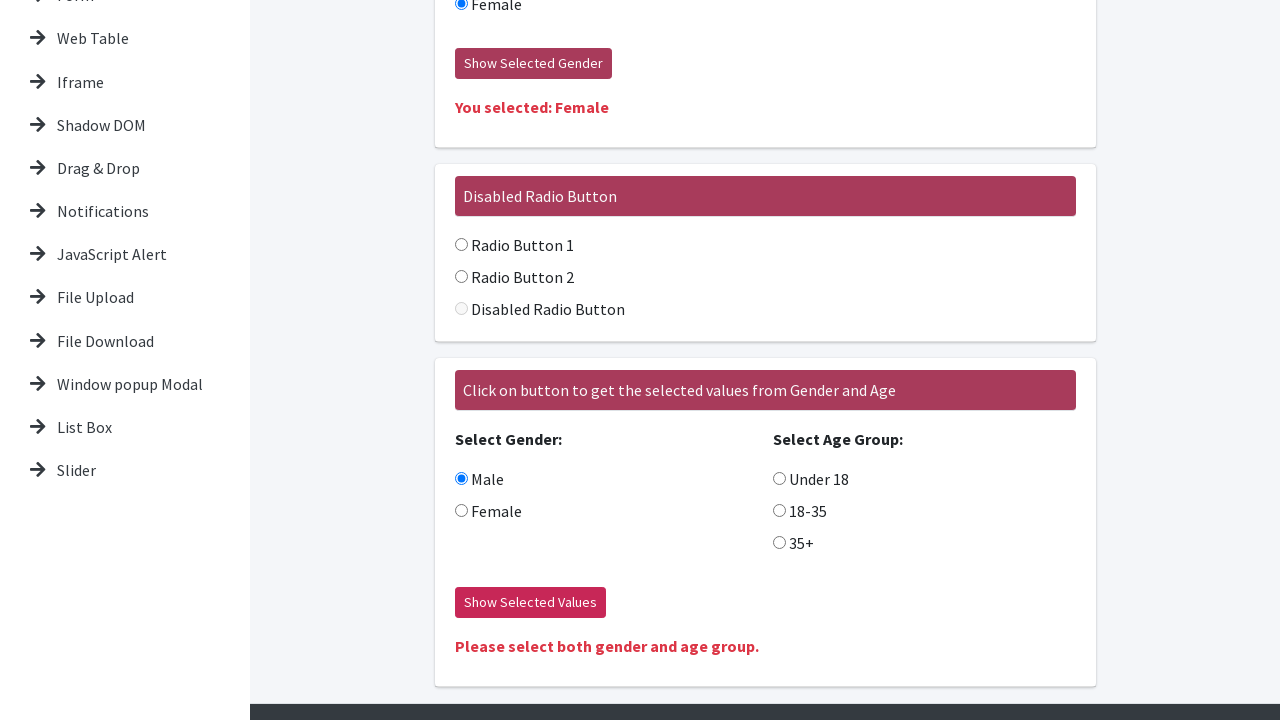

Selected 'Under' age option at (810, 479) on internal:text="Under"i
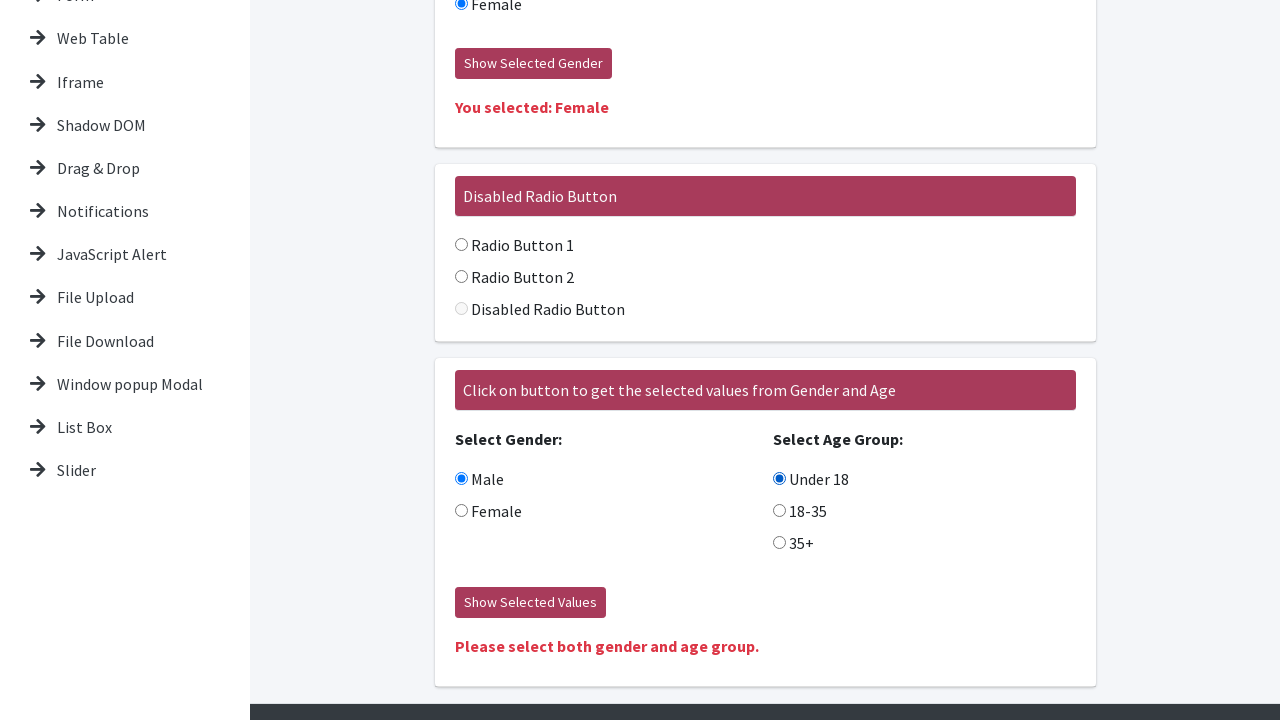

Selected '-35' age range at (800, 511) on internal:text="-35"i
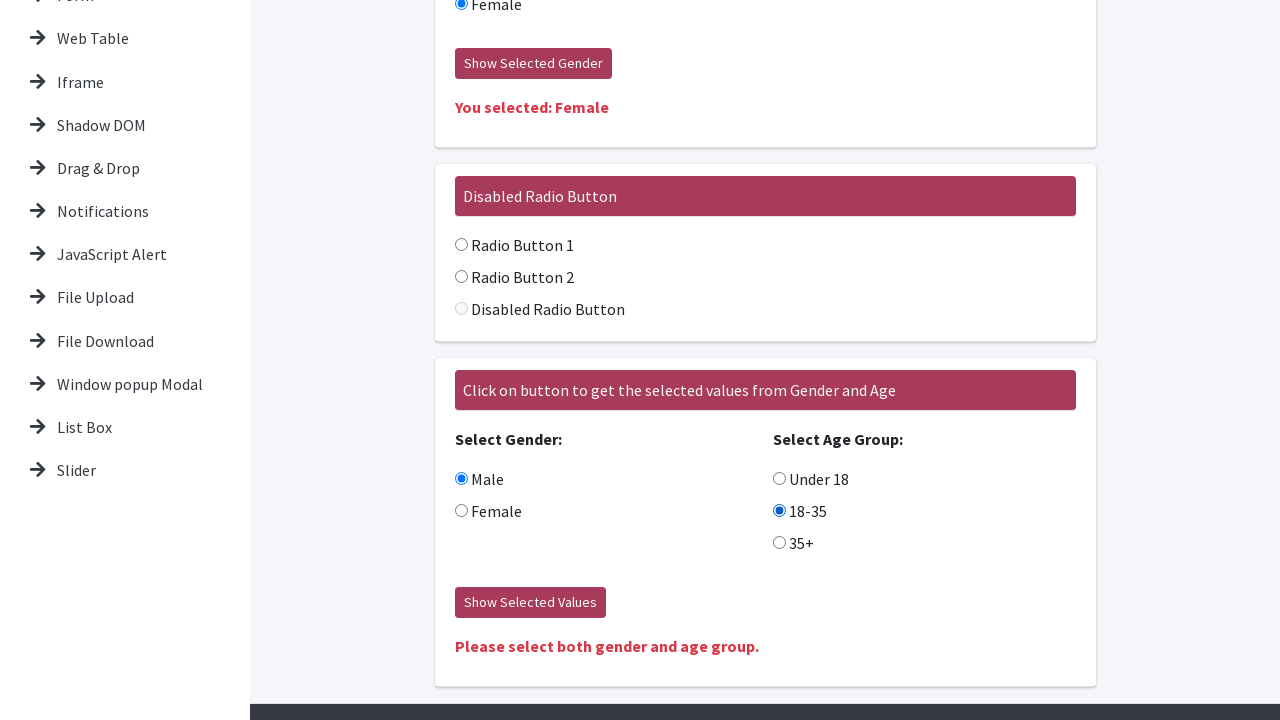

Selected '+' age option at (793, 543) on internal:text="+"i
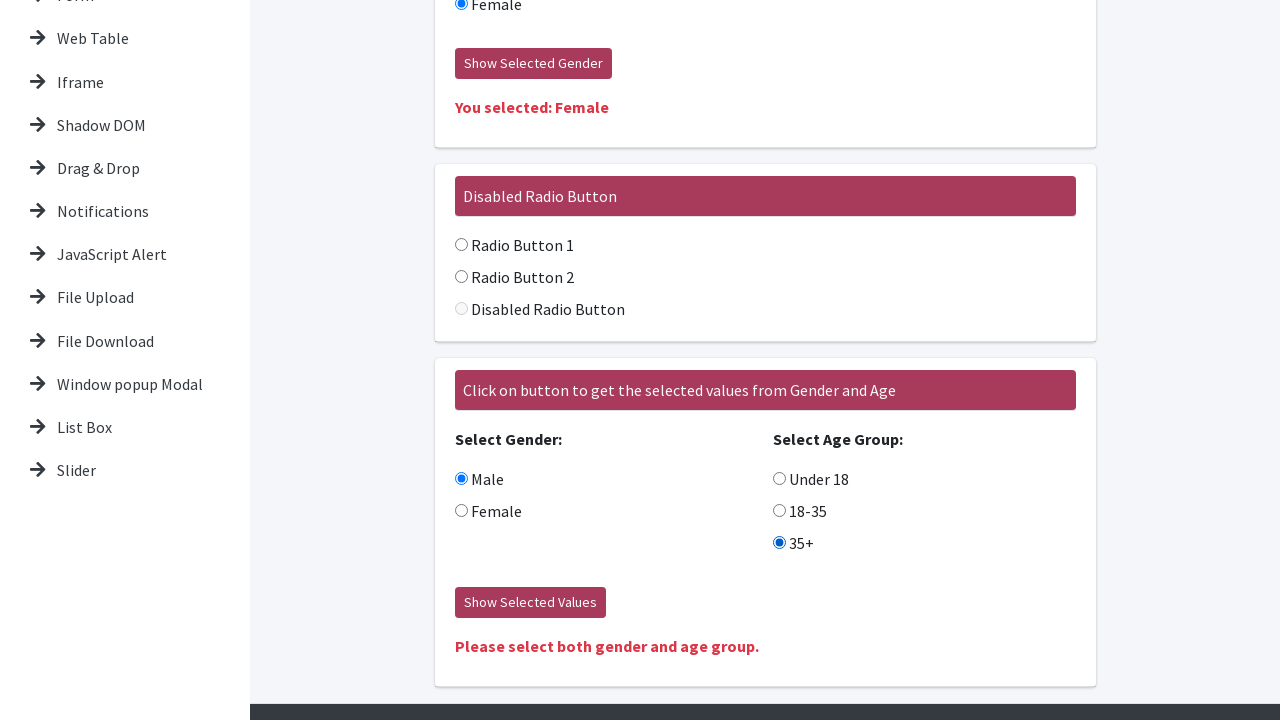

Clicked 'Show Selected Values' button to verify combined selection at (530, 603) on internal:role=button[name="Show Selected Values"i]
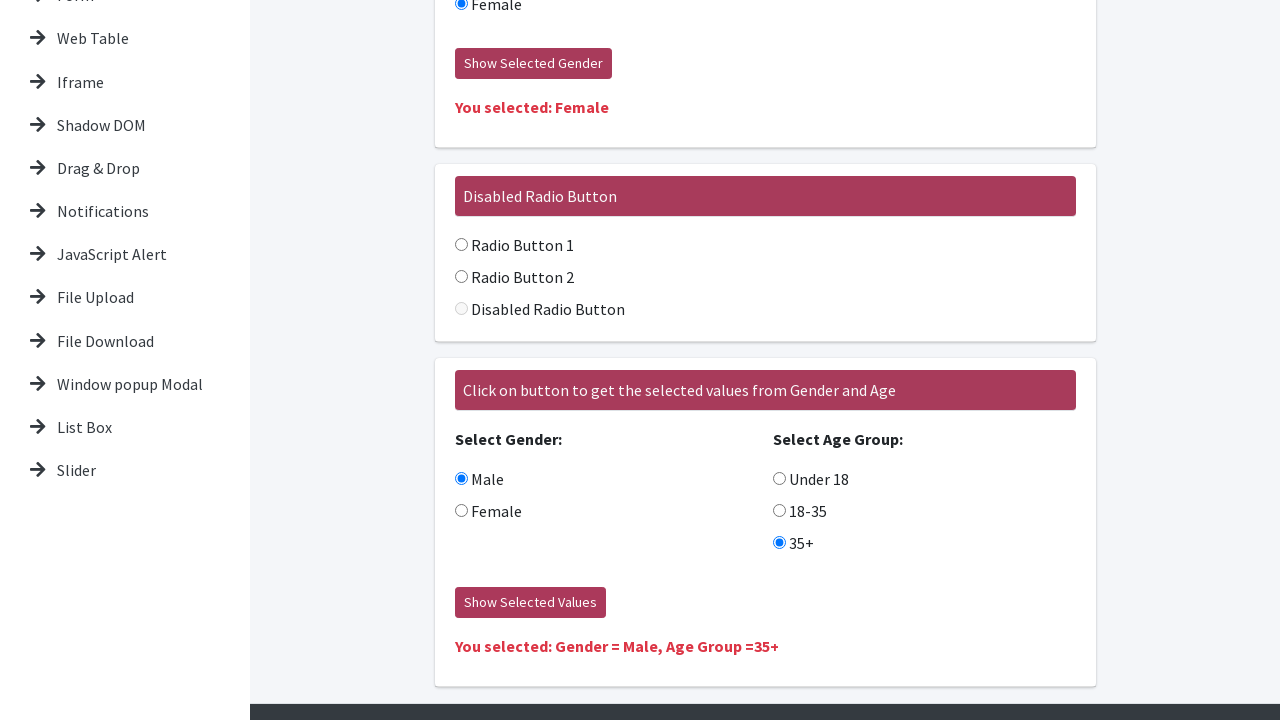

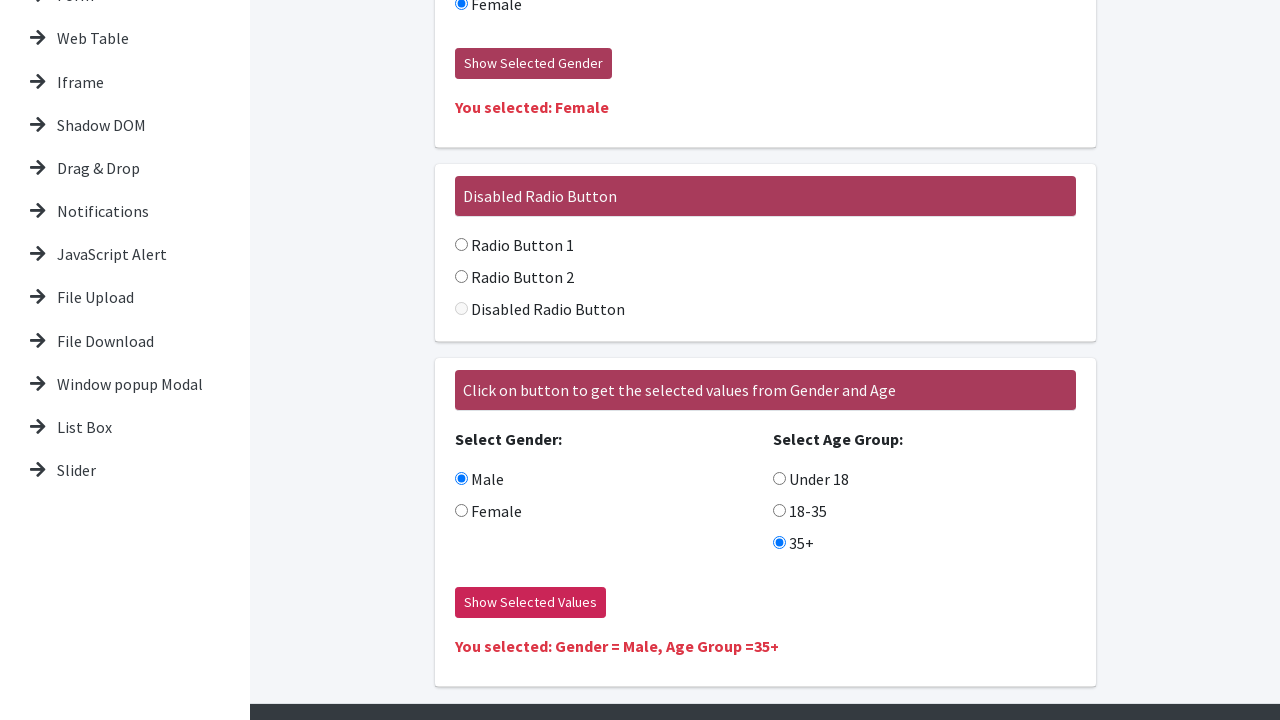